Tests switching between tabs by opening the A/B Test link in a new tab, then switching to the new tab and back to the main tab.

Starting URL: https://the-internet.herokuapp.com/

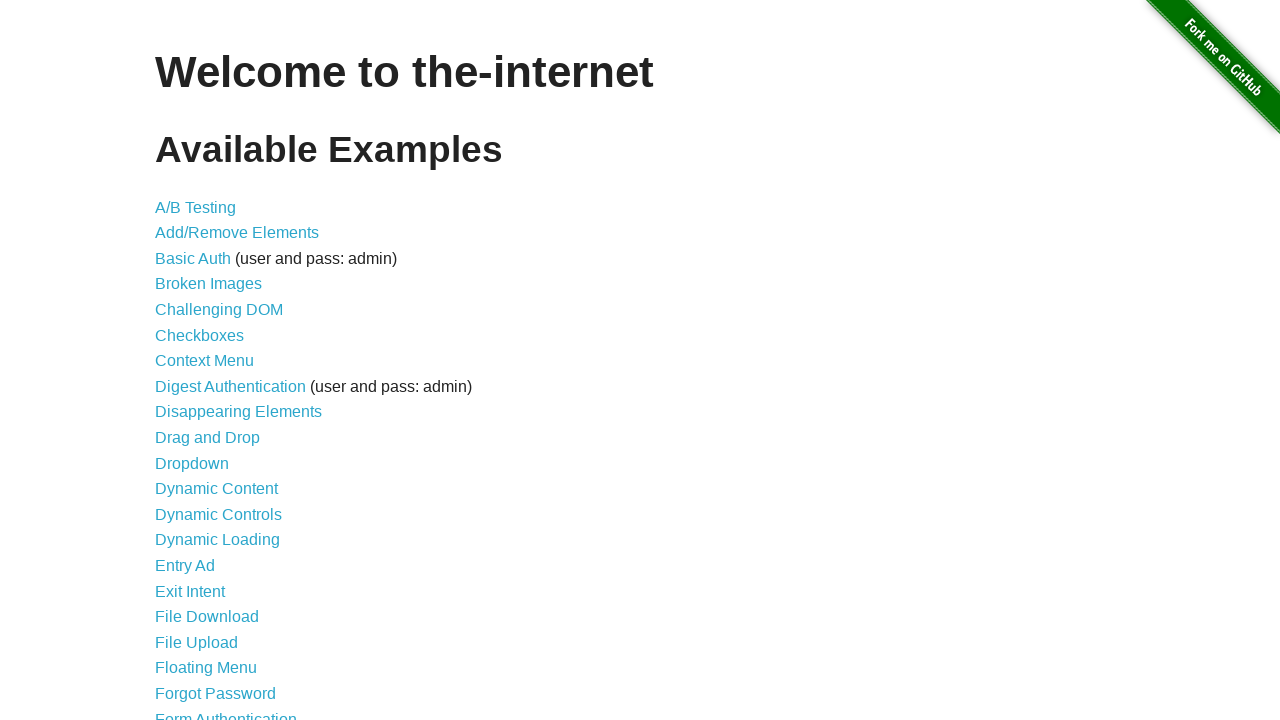

Pressed Meta key down to prepare for opening link in new tab
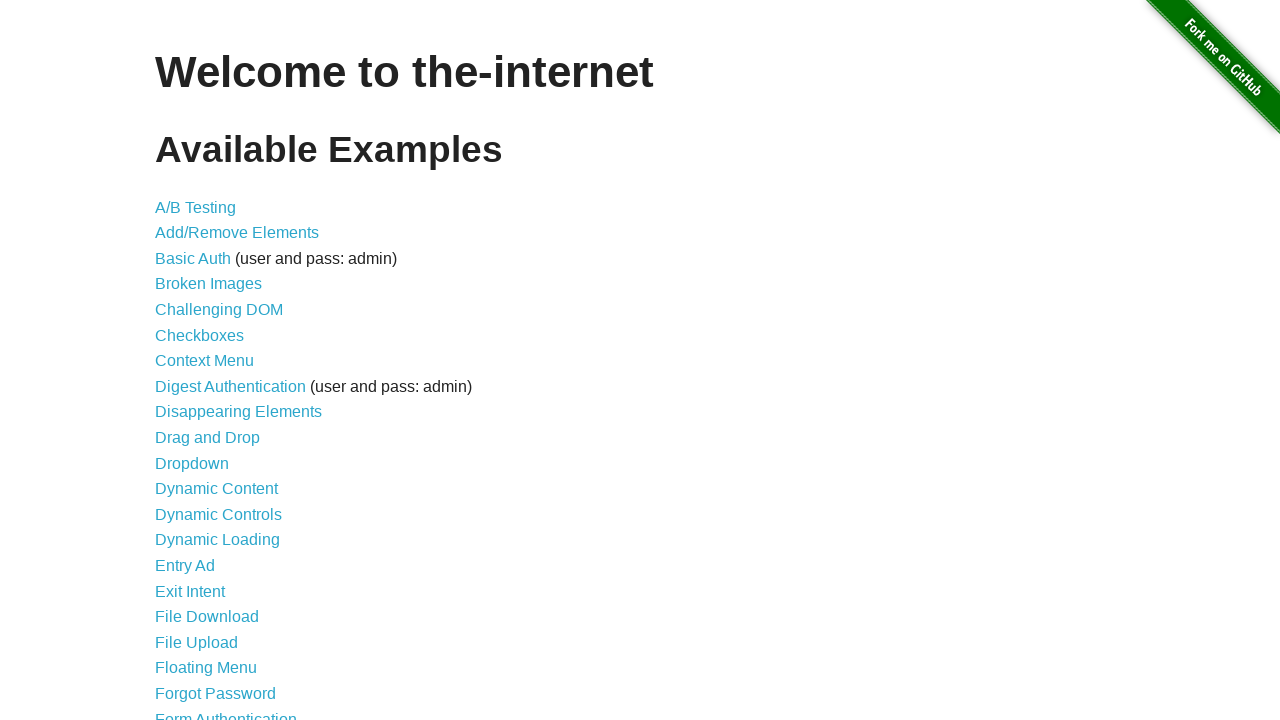

Clicked A/B Test link while Meta key held at (196, 207) on a[href='/abtest']
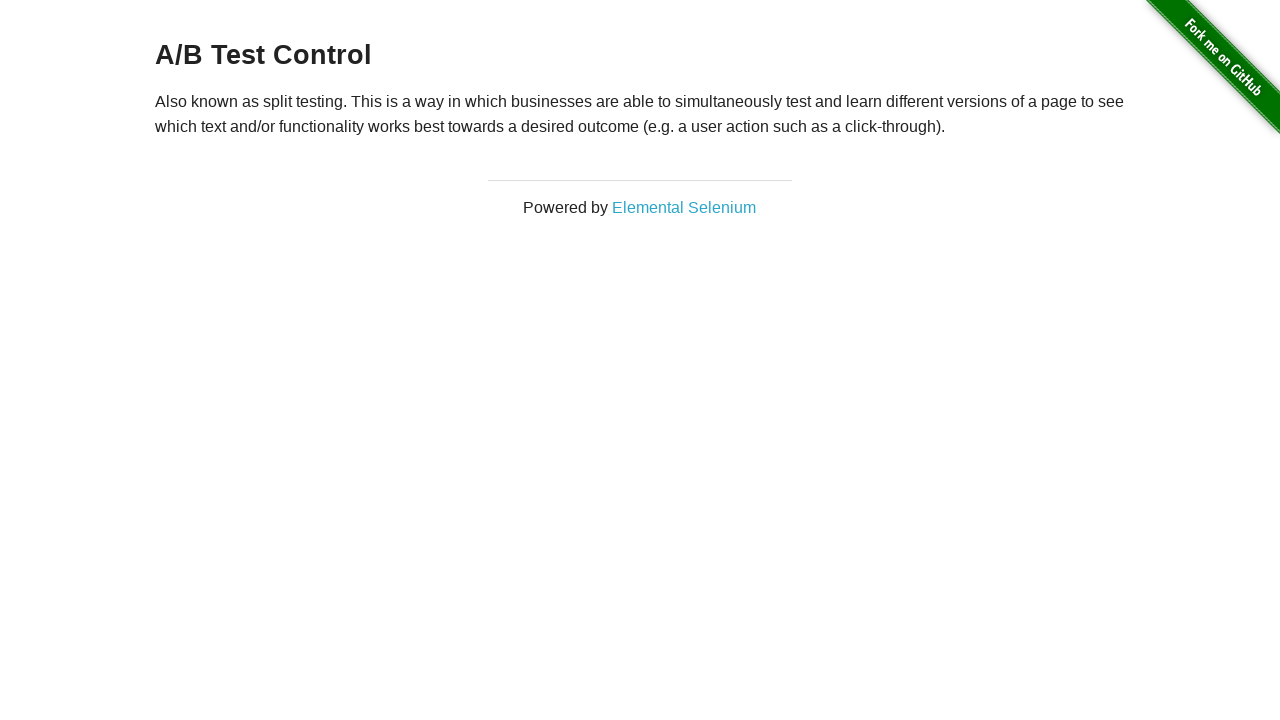

Released Meta key after clicking link
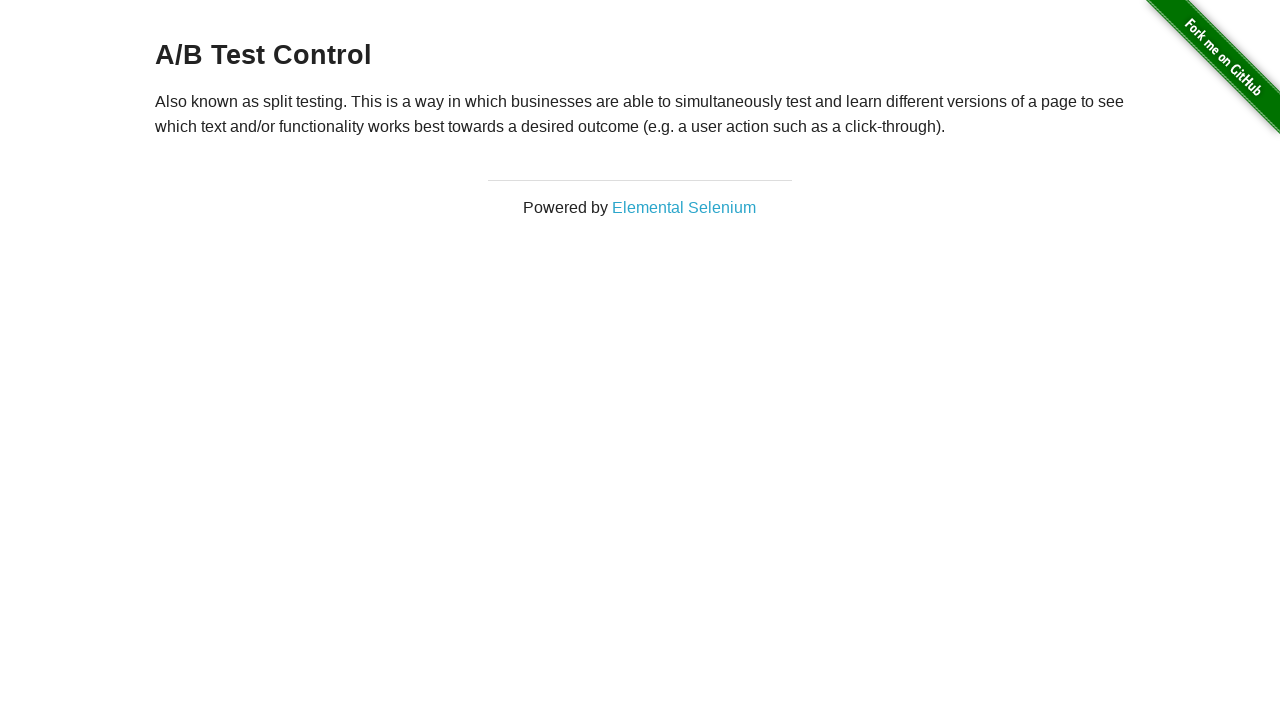

Waited 500ms for new tab to open
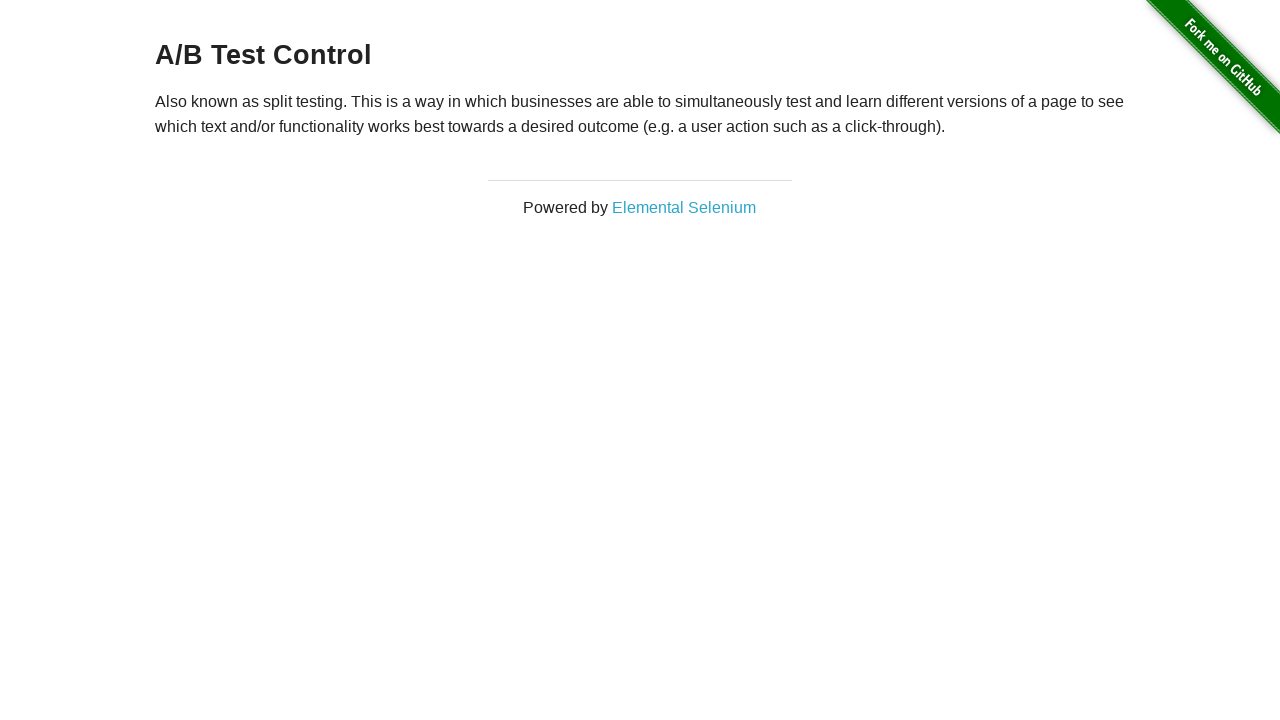

Retrieved all open pages from context
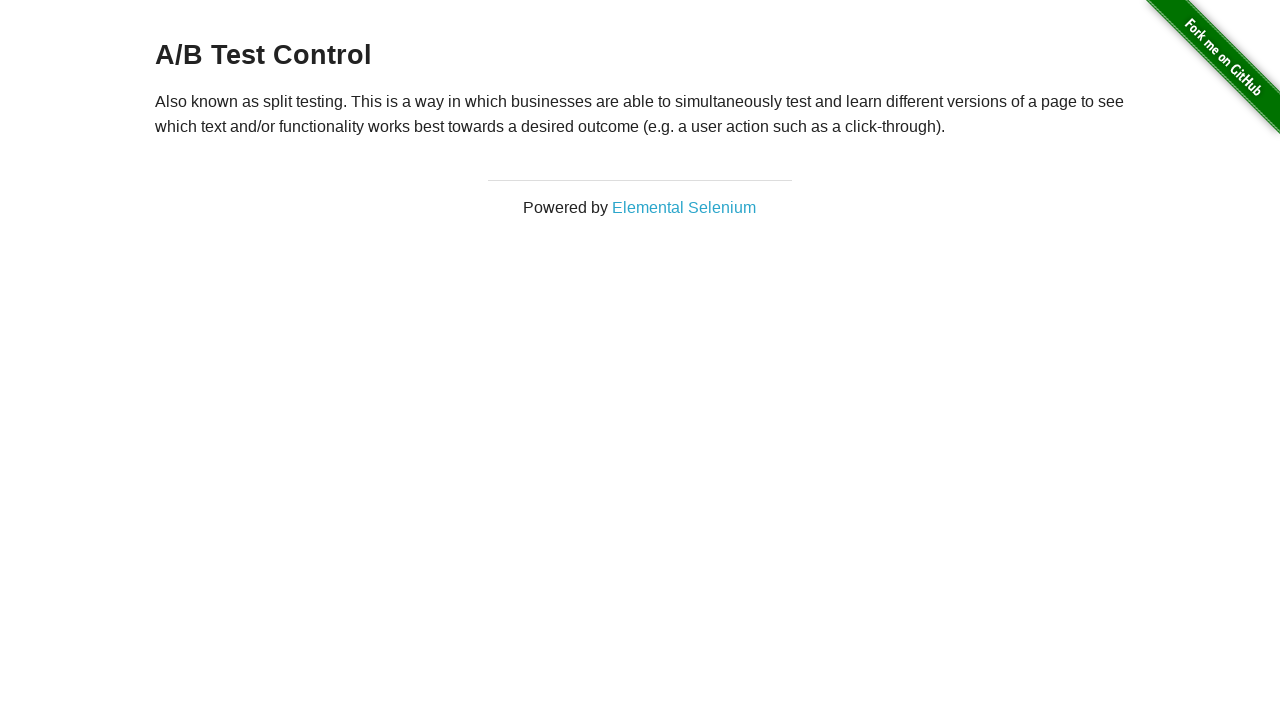

Switched back to main tab (original tab)
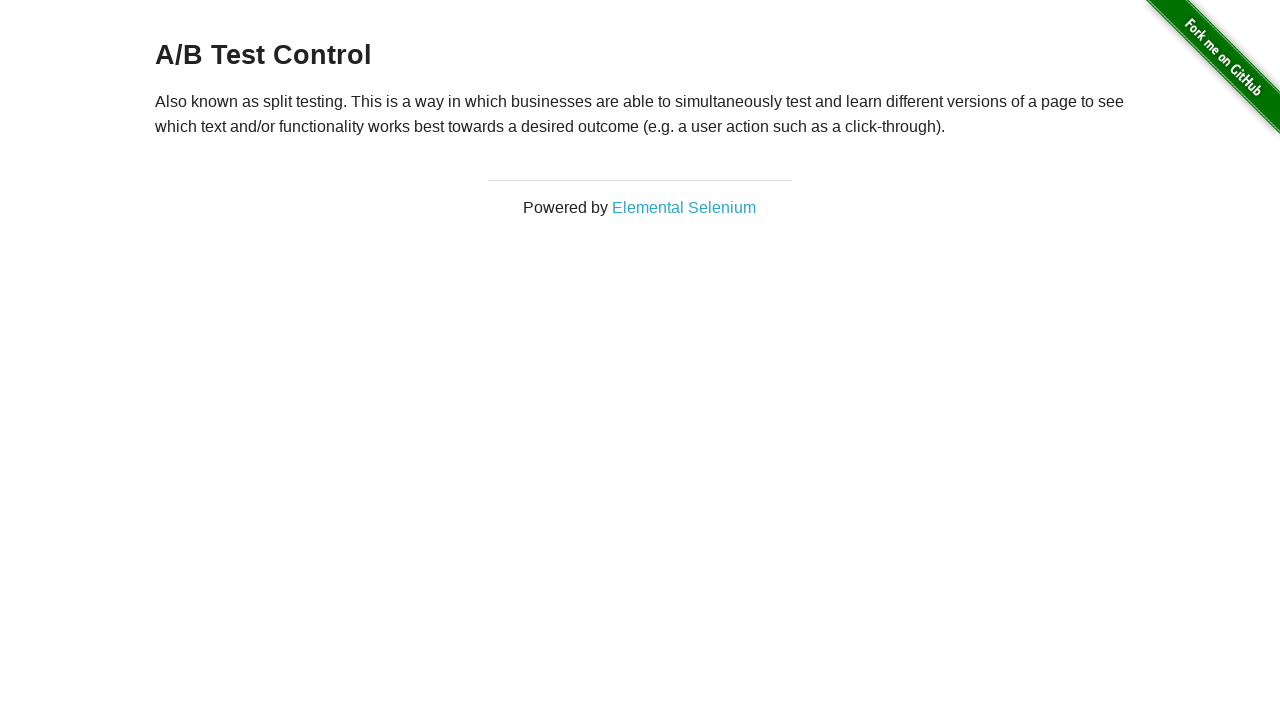

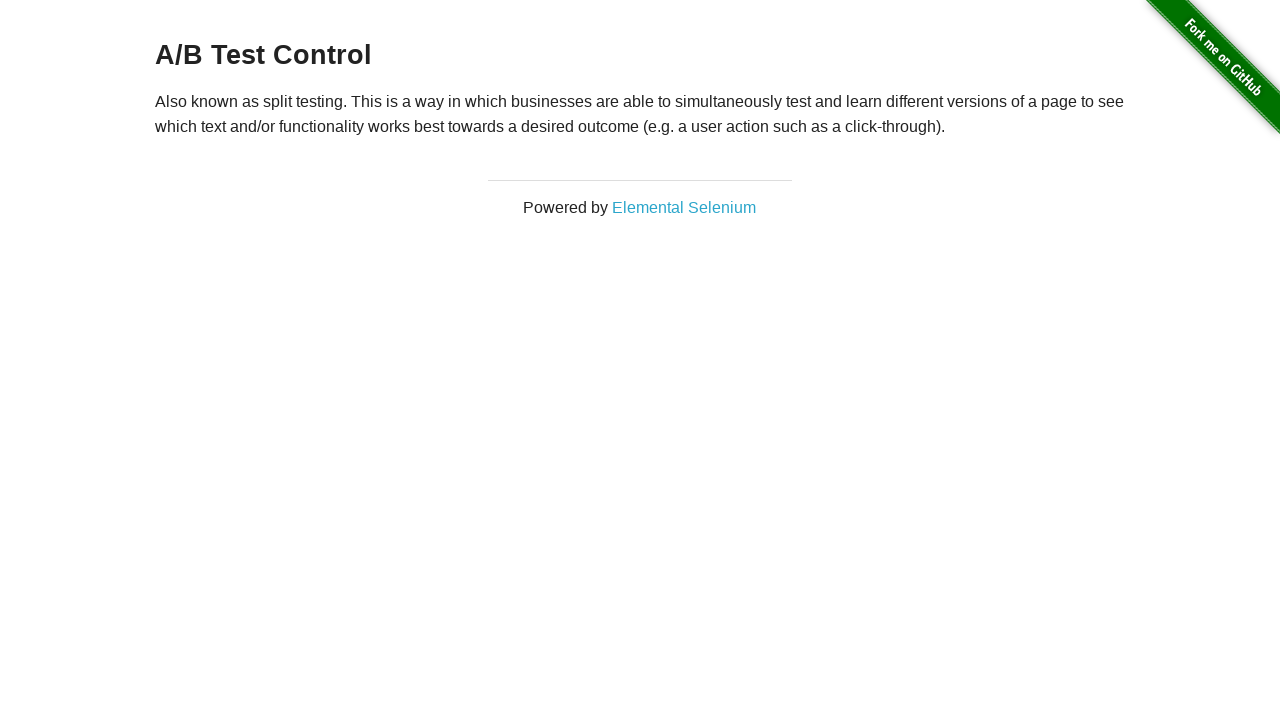